Tests slider interaction by focusing on a jQuery UI slider handle within an iframe and moving it to the right using keyboard arrow keys

Starting URL: https://jqueryui.com/slider/

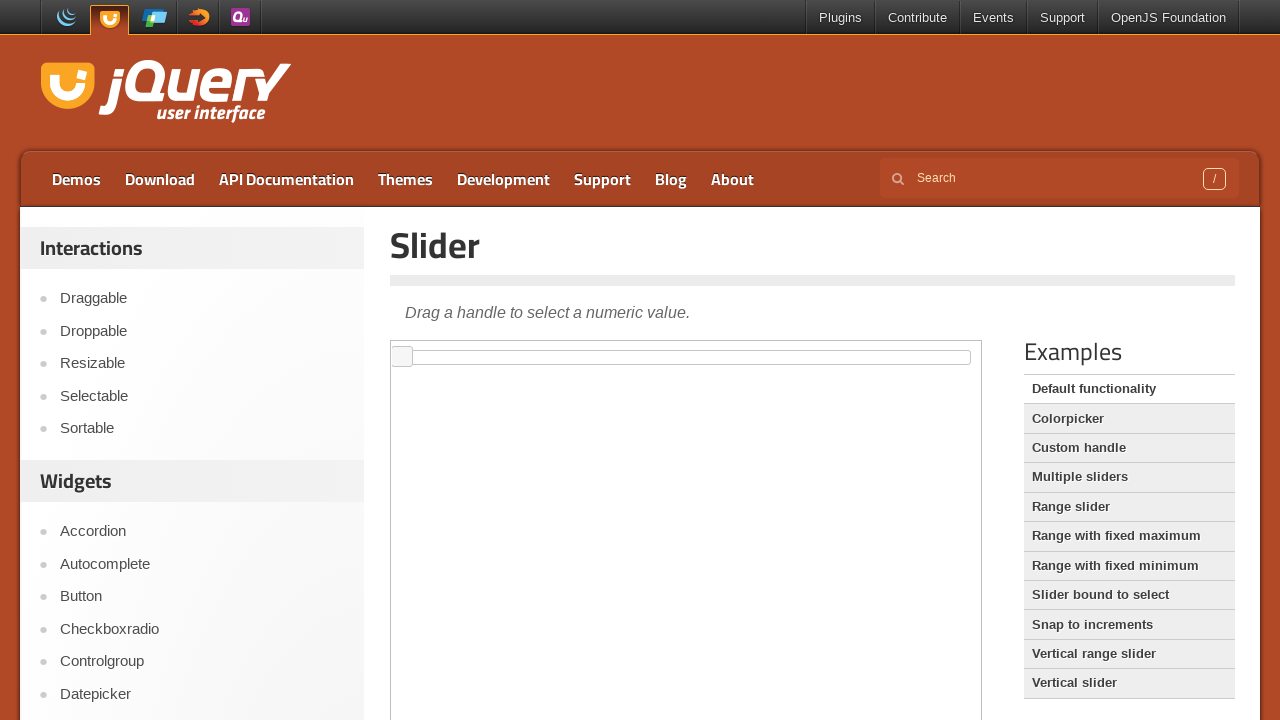

Located the demo iframe containing the slider
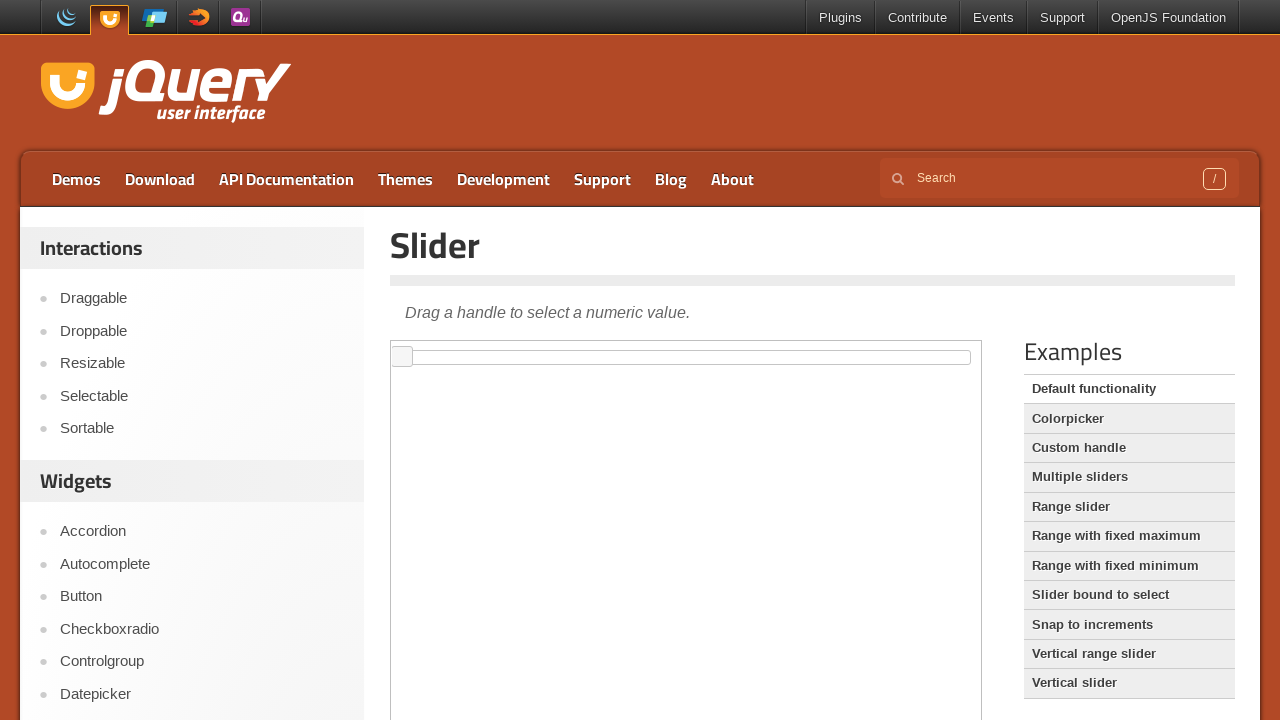

Located the jQuery UI slider handle element within the iframe
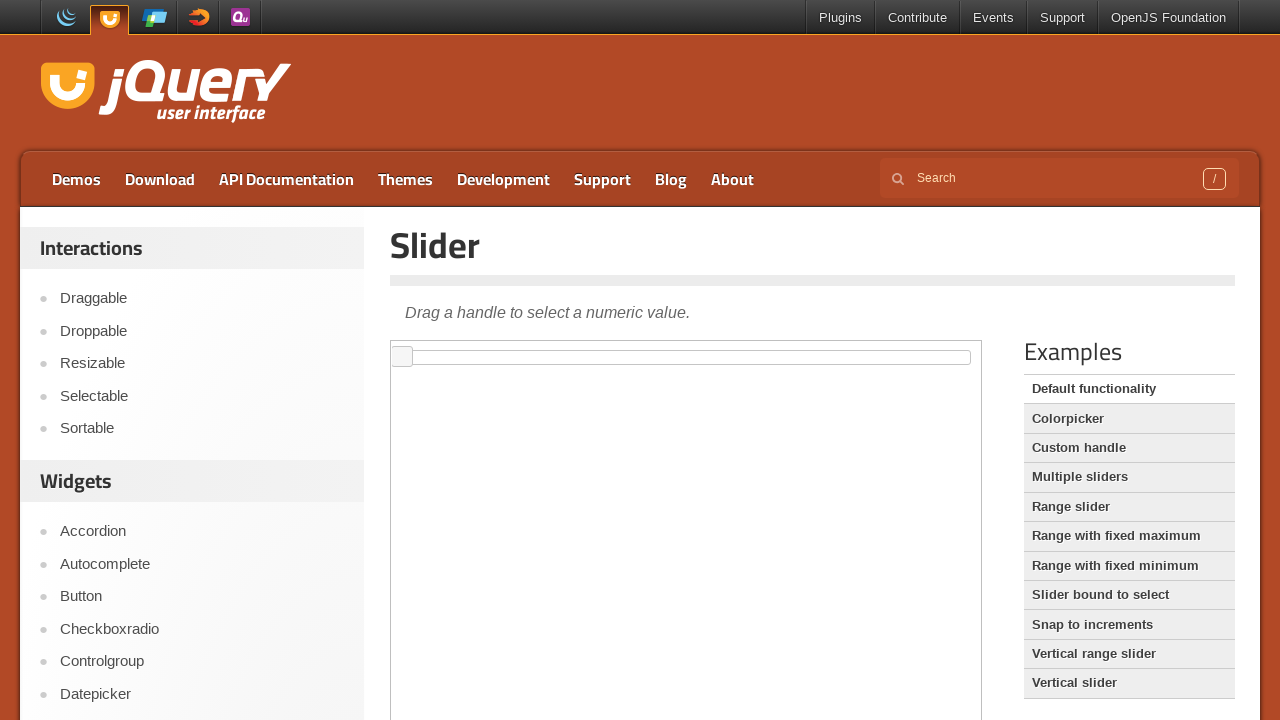

Focused on the slider handle on .demo-frame >> internal:control=enter-frame >> xpath=//div[@id='slider']/span[@c
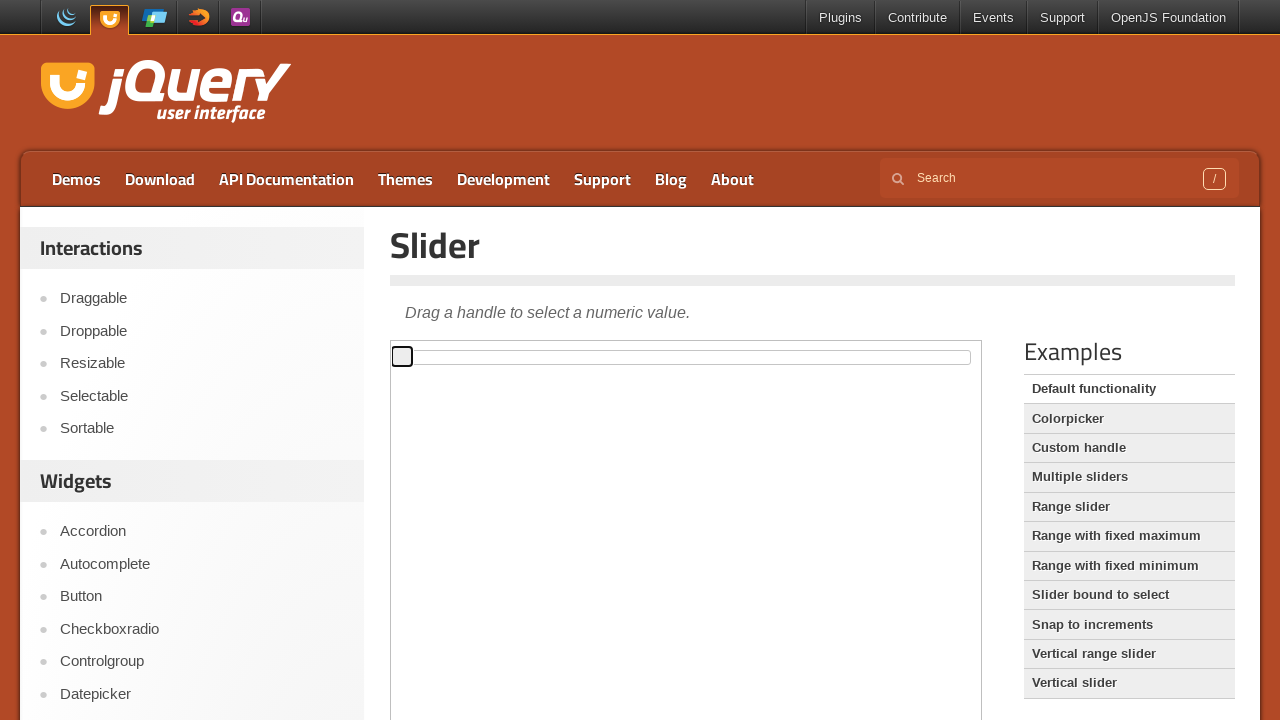

Pressed ArrowRight to move slider right (press 1/11)
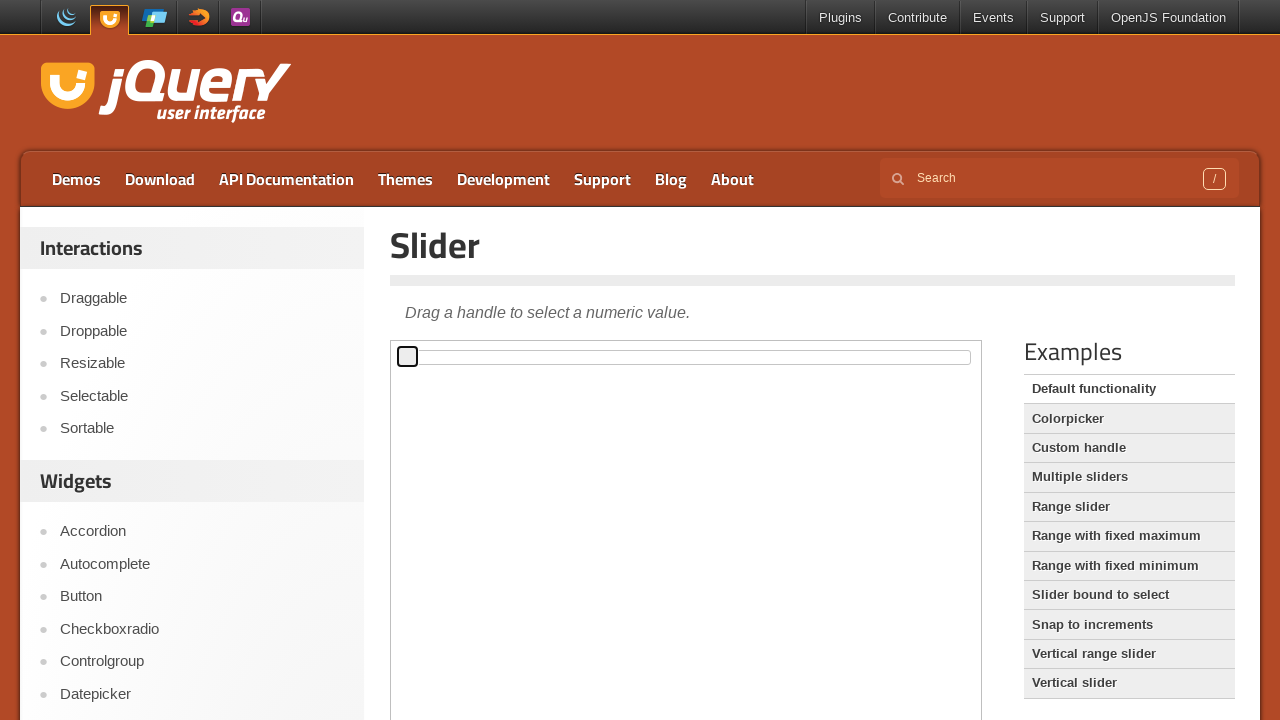

Pressed ArrowRight to move slider right (press 2/11)
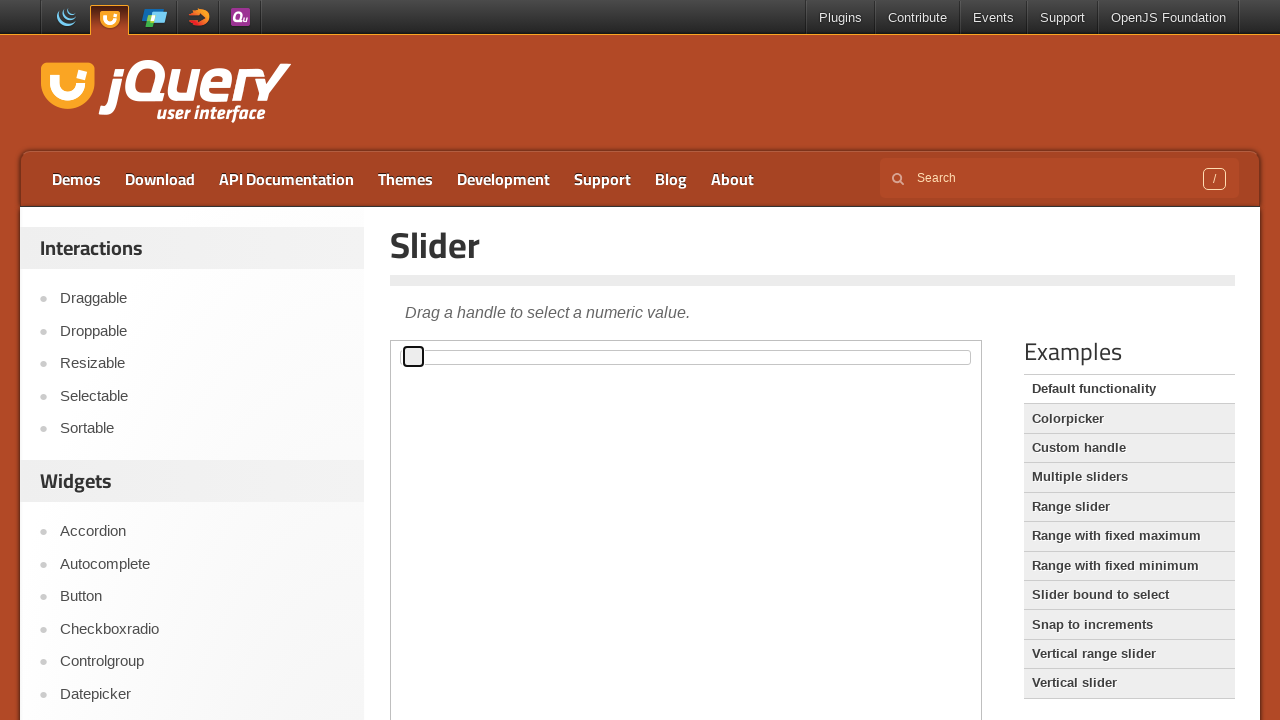

Pressed ArrowRight to move slider right (press 3/11)
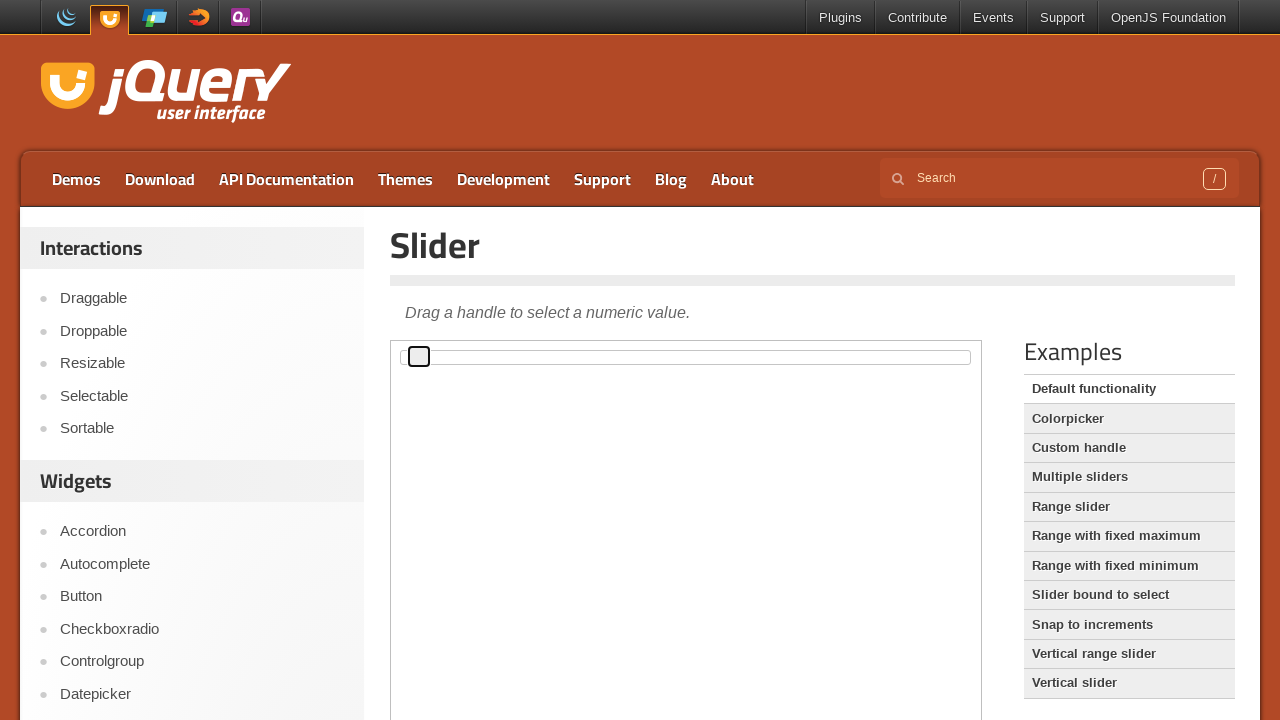

Pressed ArrowRight to move slider right (press 4/11)
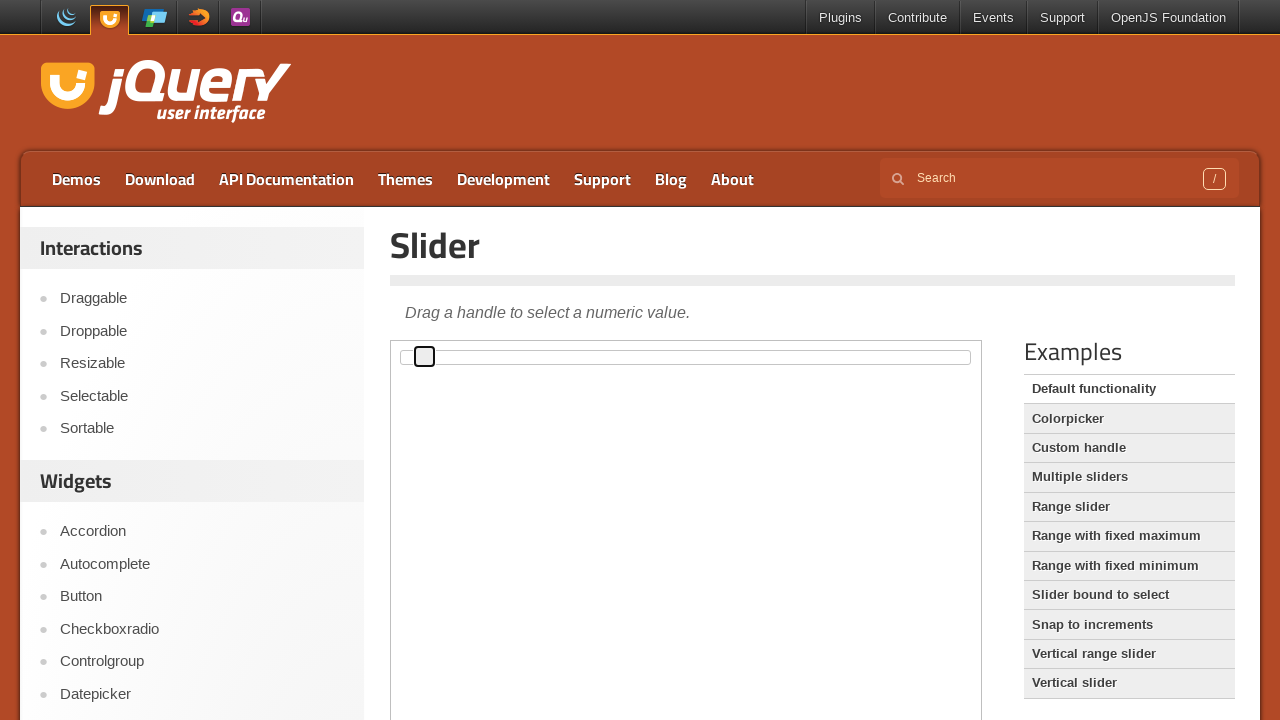

Pressed ArrowRight to move slider right (press 5/11)
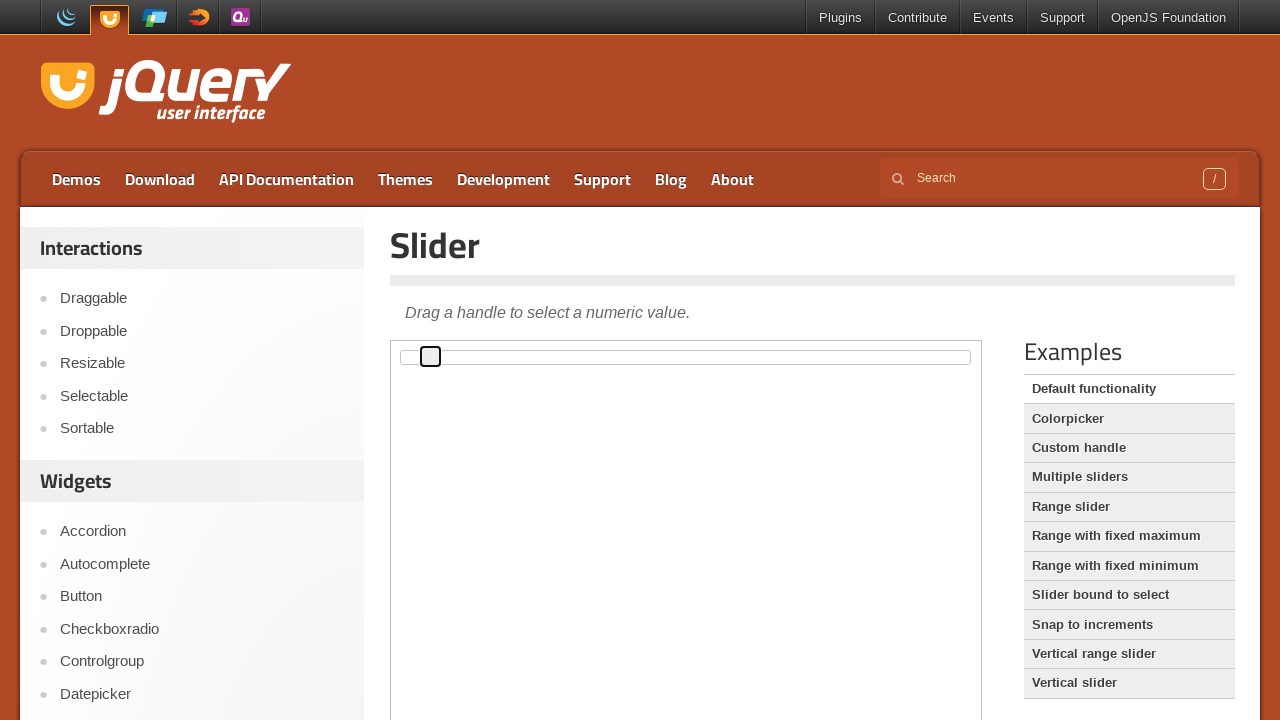

Pressed ArrowRight to move slider right (press 6/11)
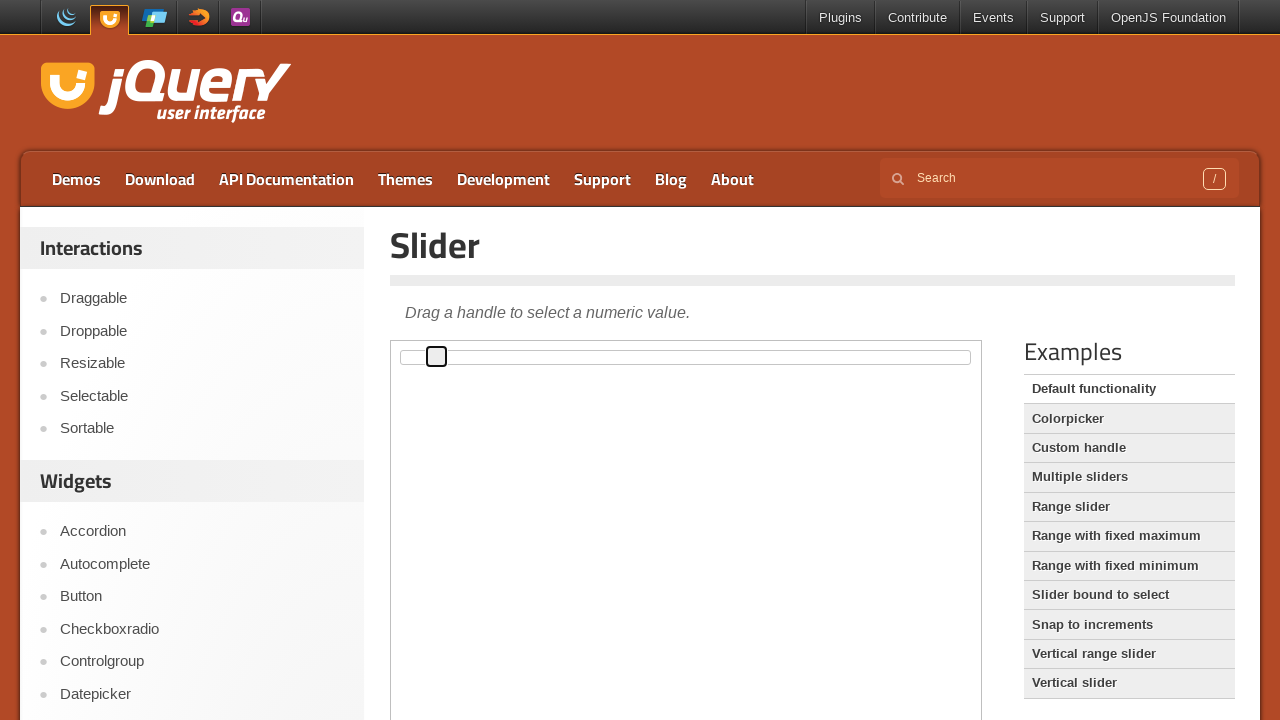

Pressed ArrowRight to move slider right (press 7/11)
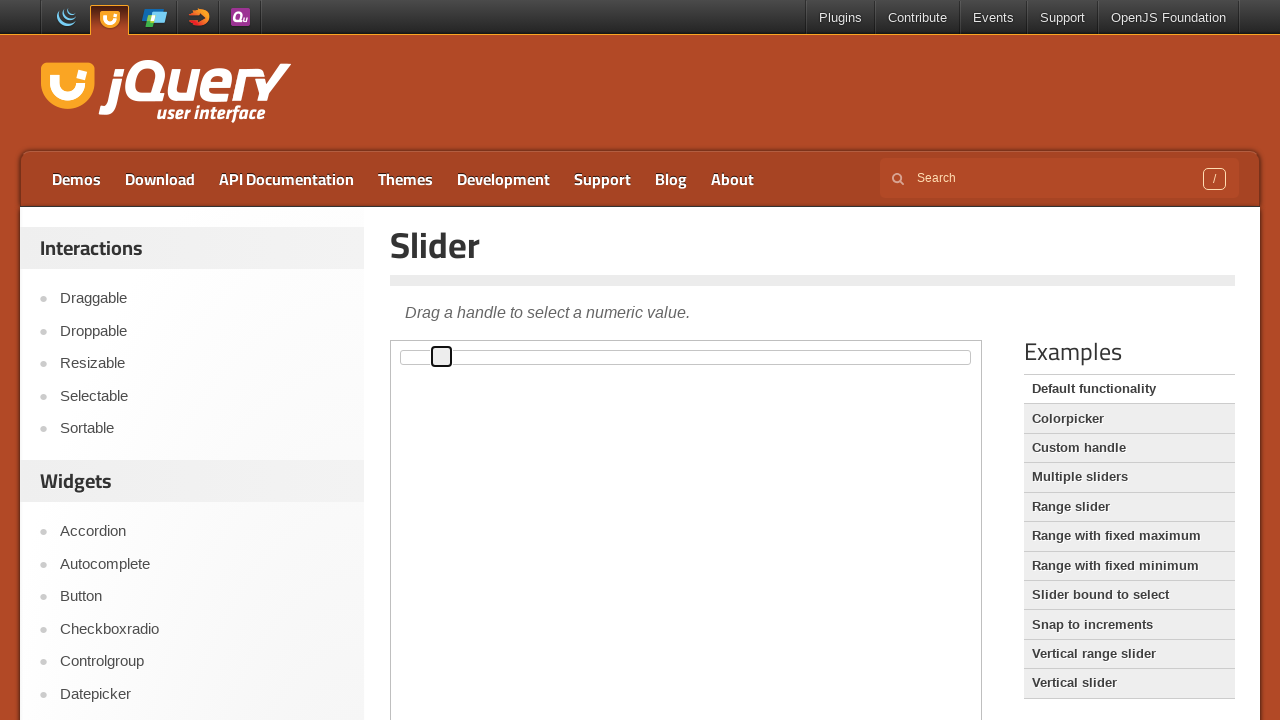

Pressed ArrowRight to move slider right (press 8/11)
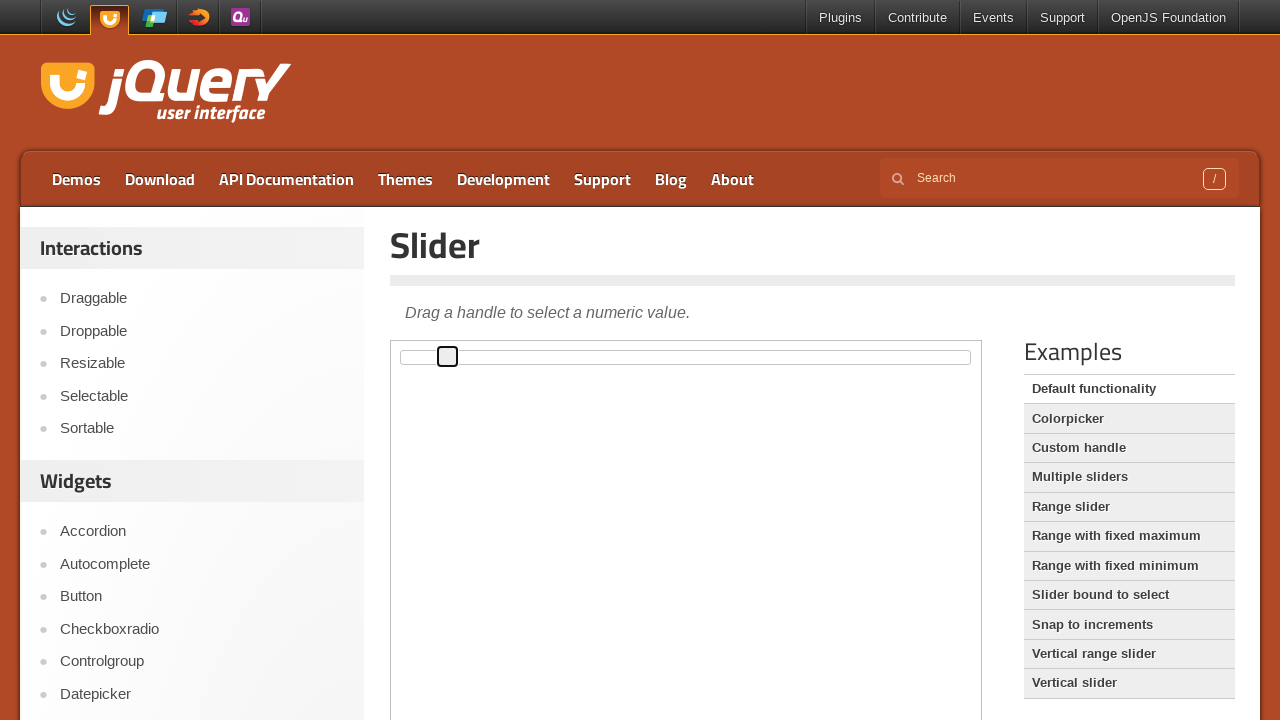

Pressed ArrowRight to move slider right (press 9/11)
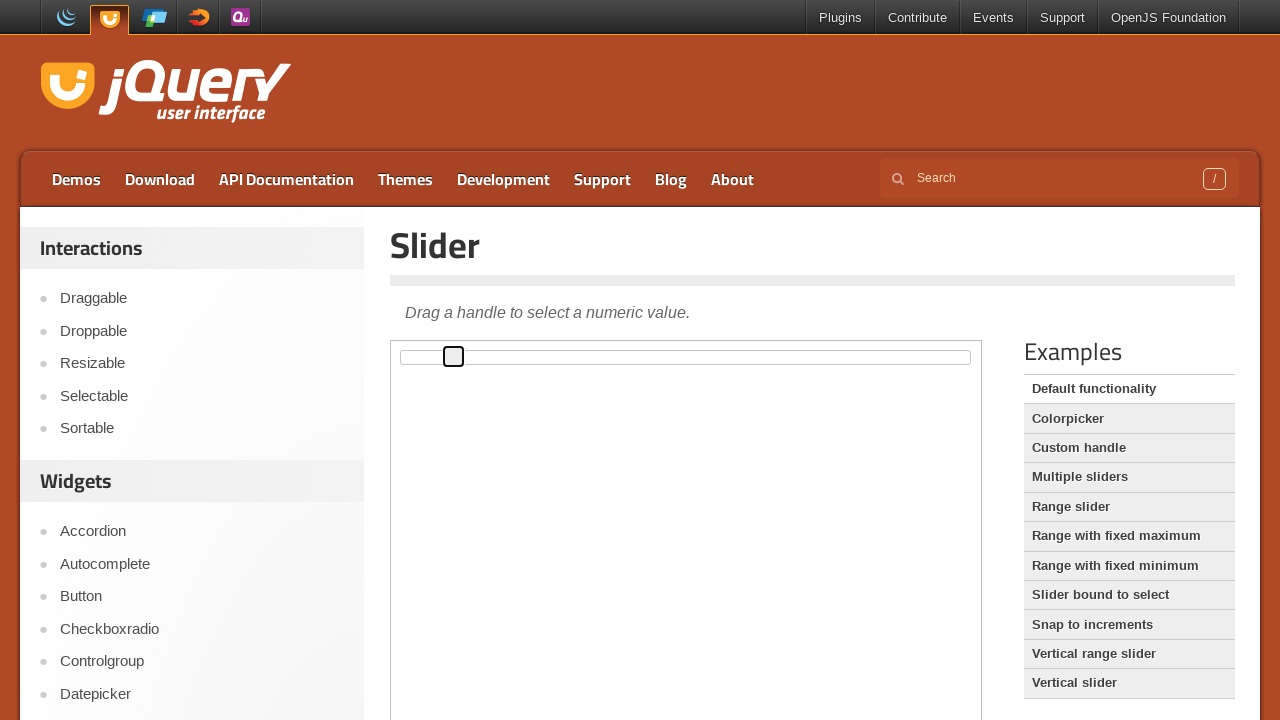

Pressed ArrowRight to move slider right (press 10/11)
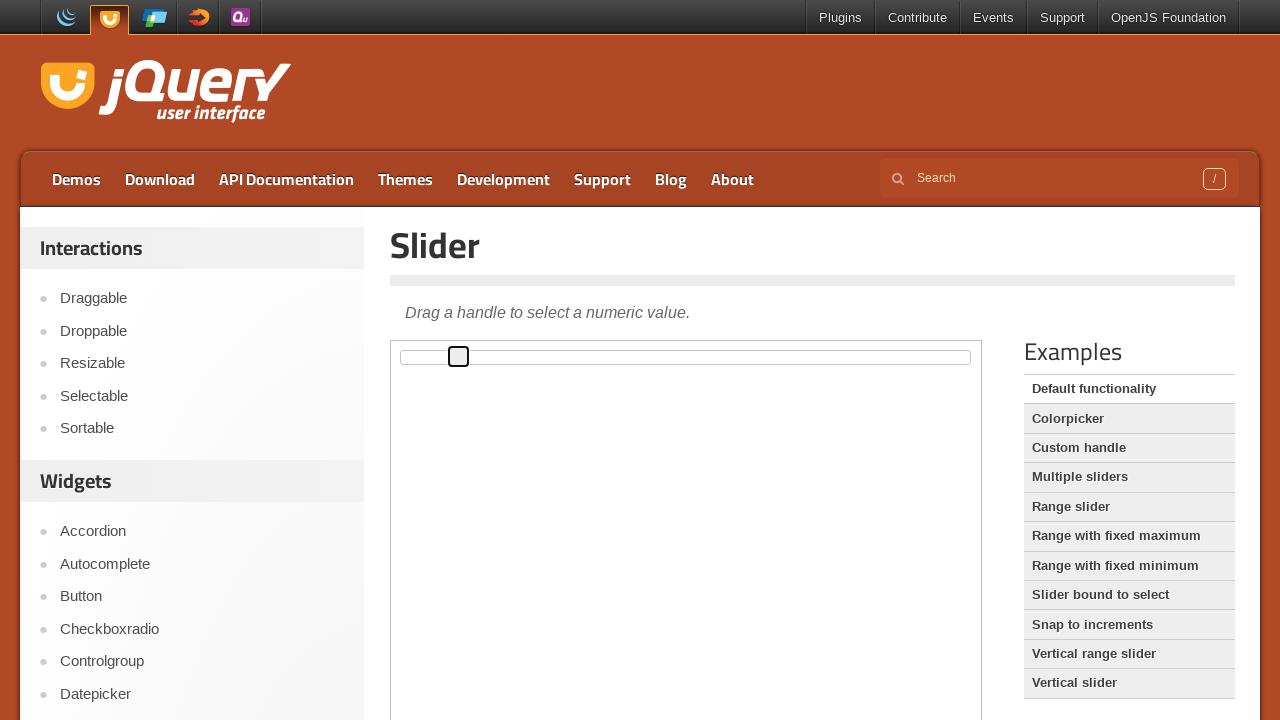

Pressed ArrowRight to move slider right (press 11/11)
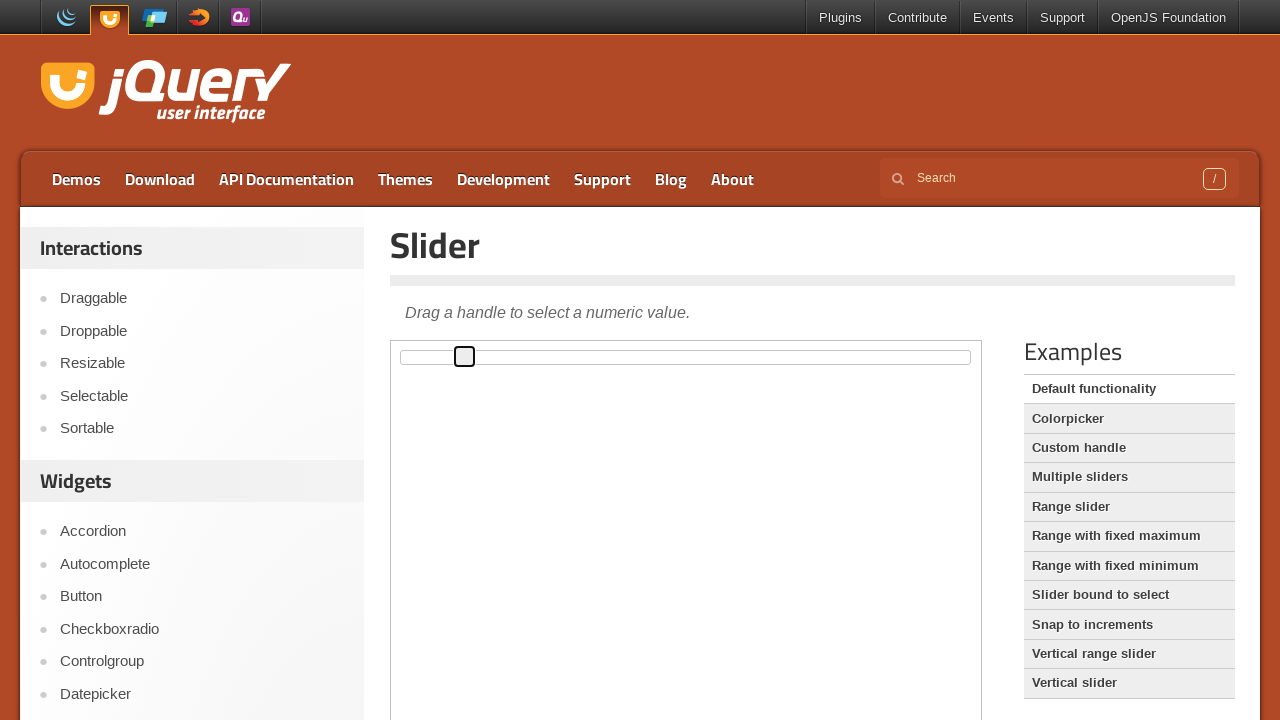

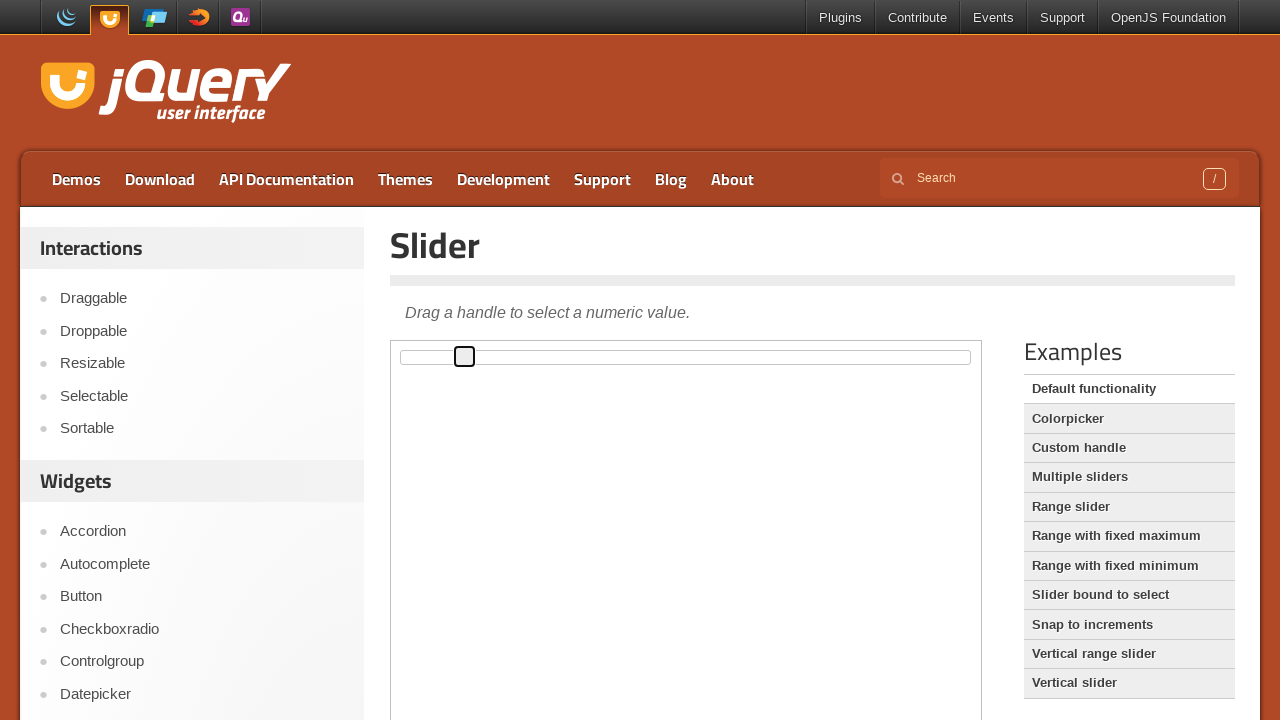